Tests alert handling by entering a name, triggering alerts, and accepting them

Starting URL: https://rahulshettyacademy.com/AutomationPractice/

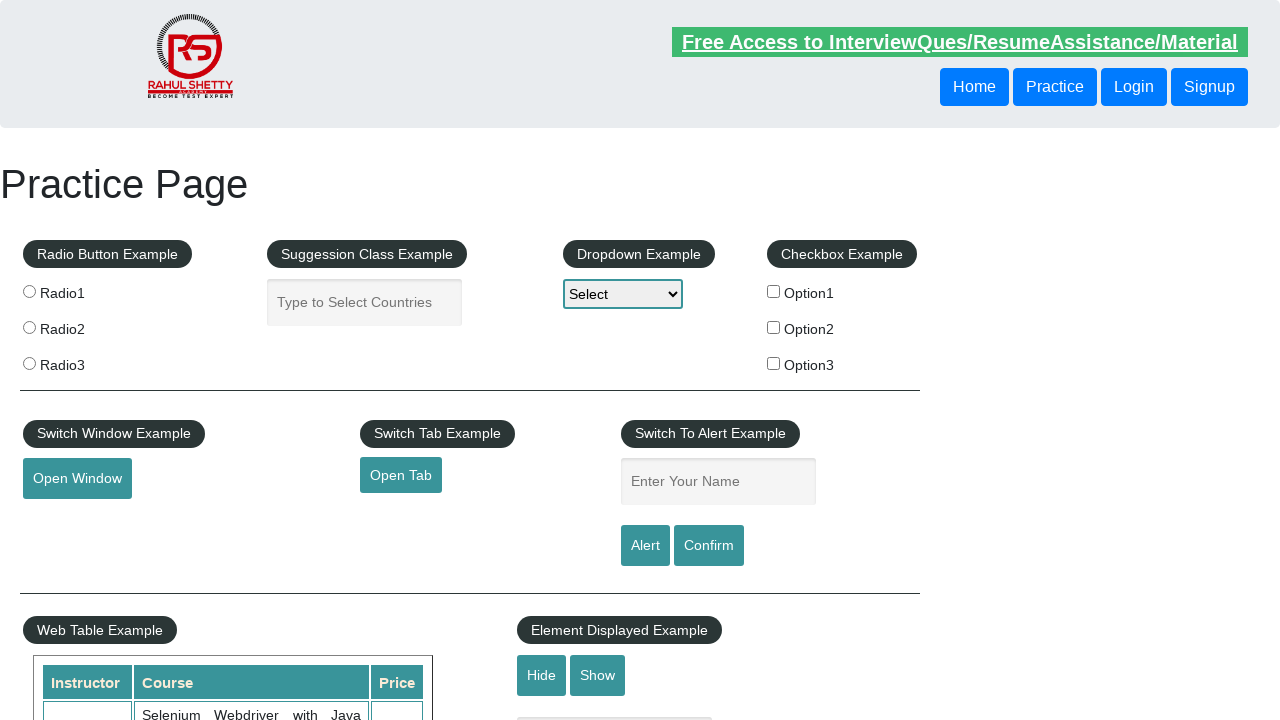

Filled name field with 'Pranita' on #name
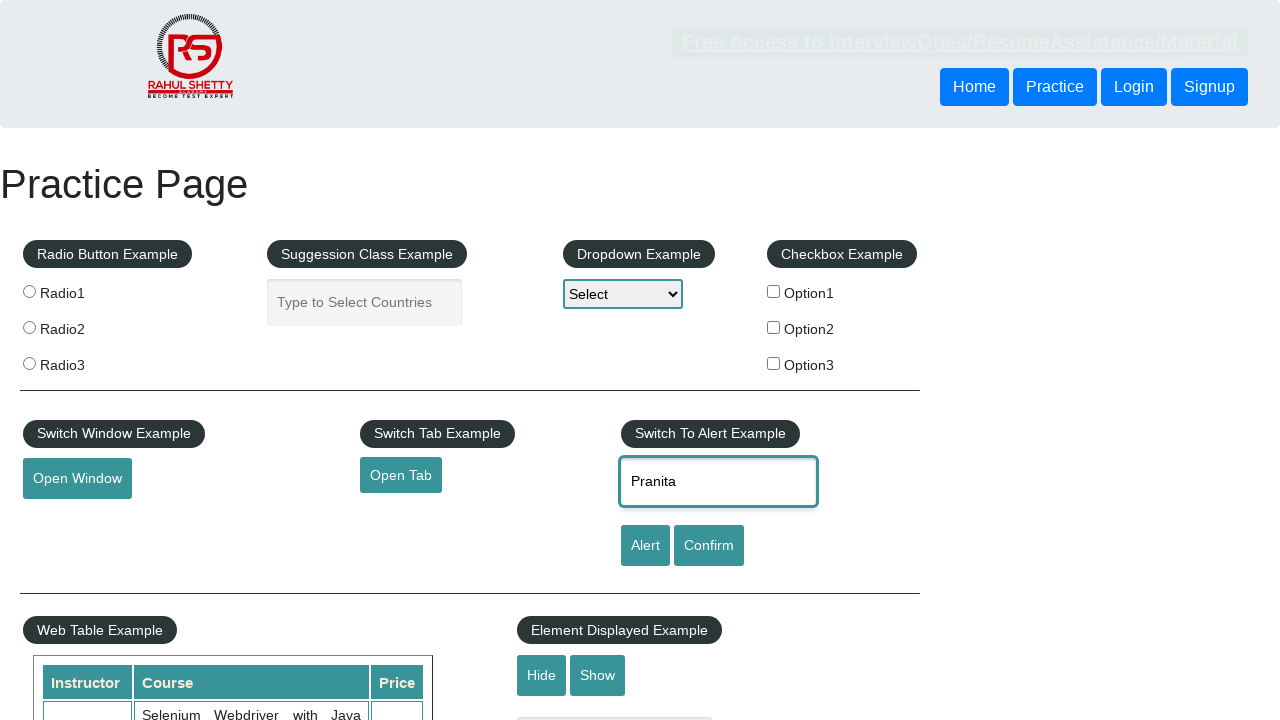

Set up dialog handler to accept alerts
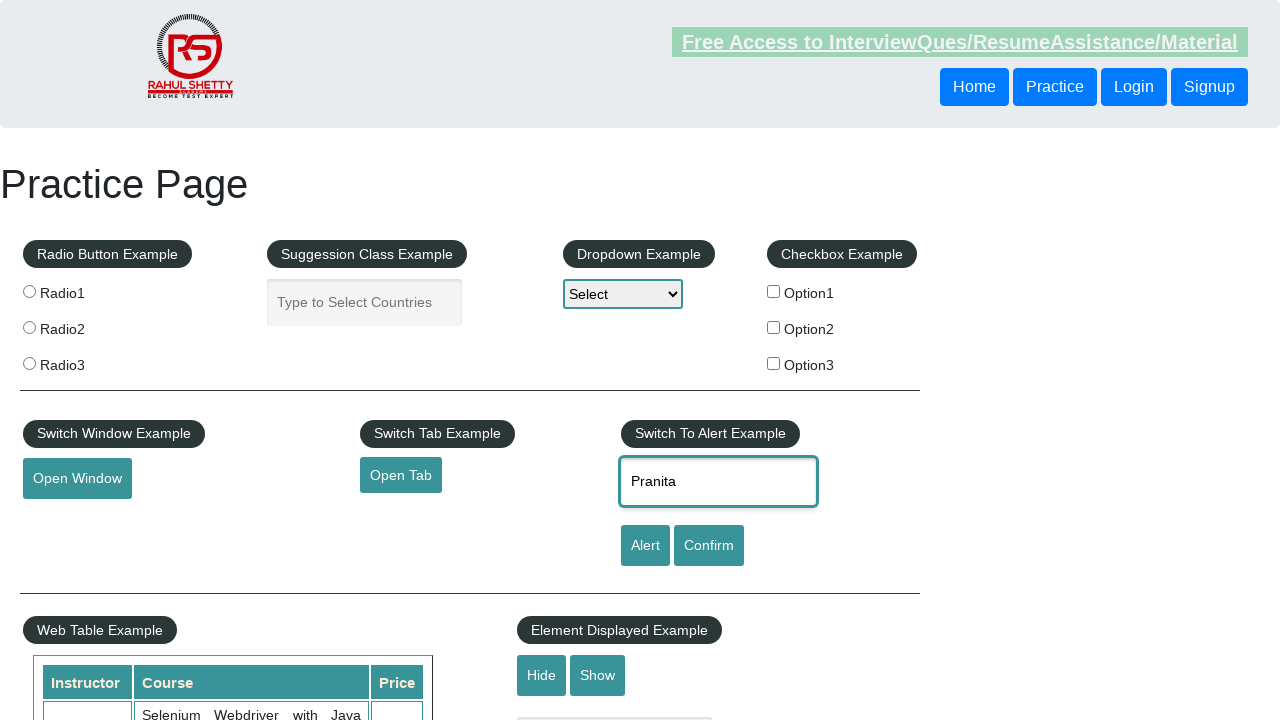

Clicked alert button to trigger alert at (645, 546) on #alertbtn
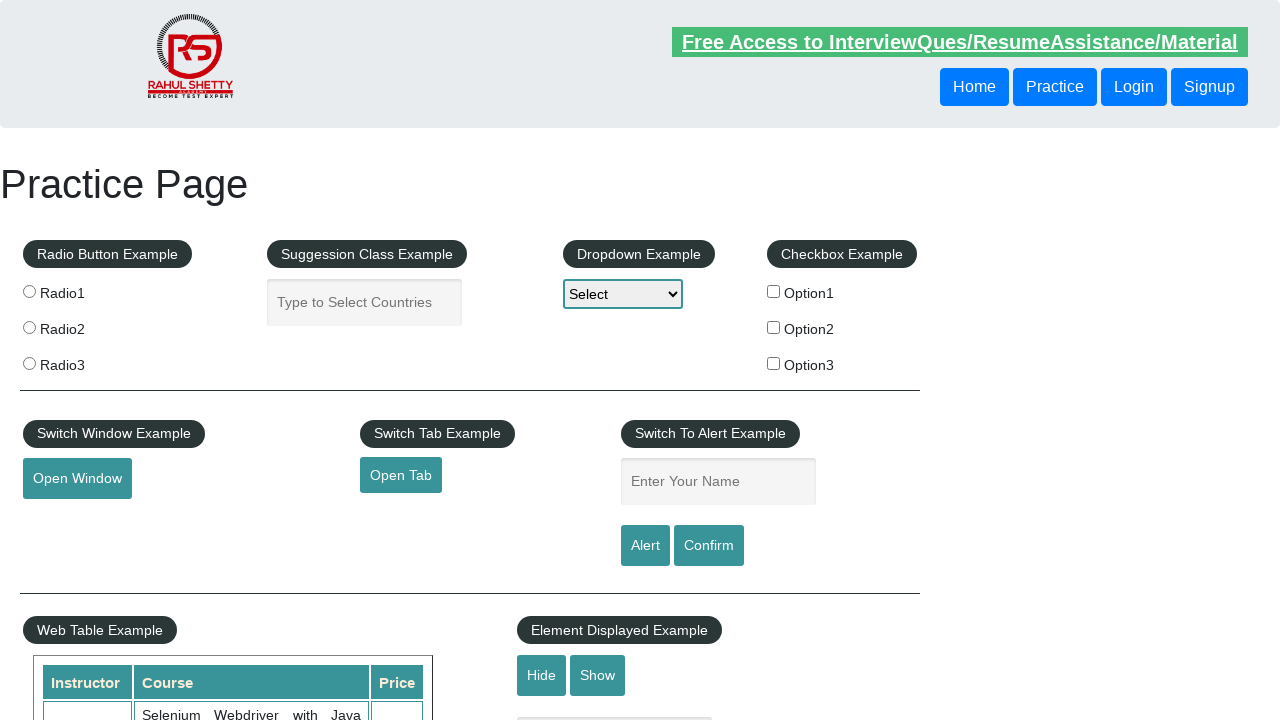

Waited 1 second for alert to be processed
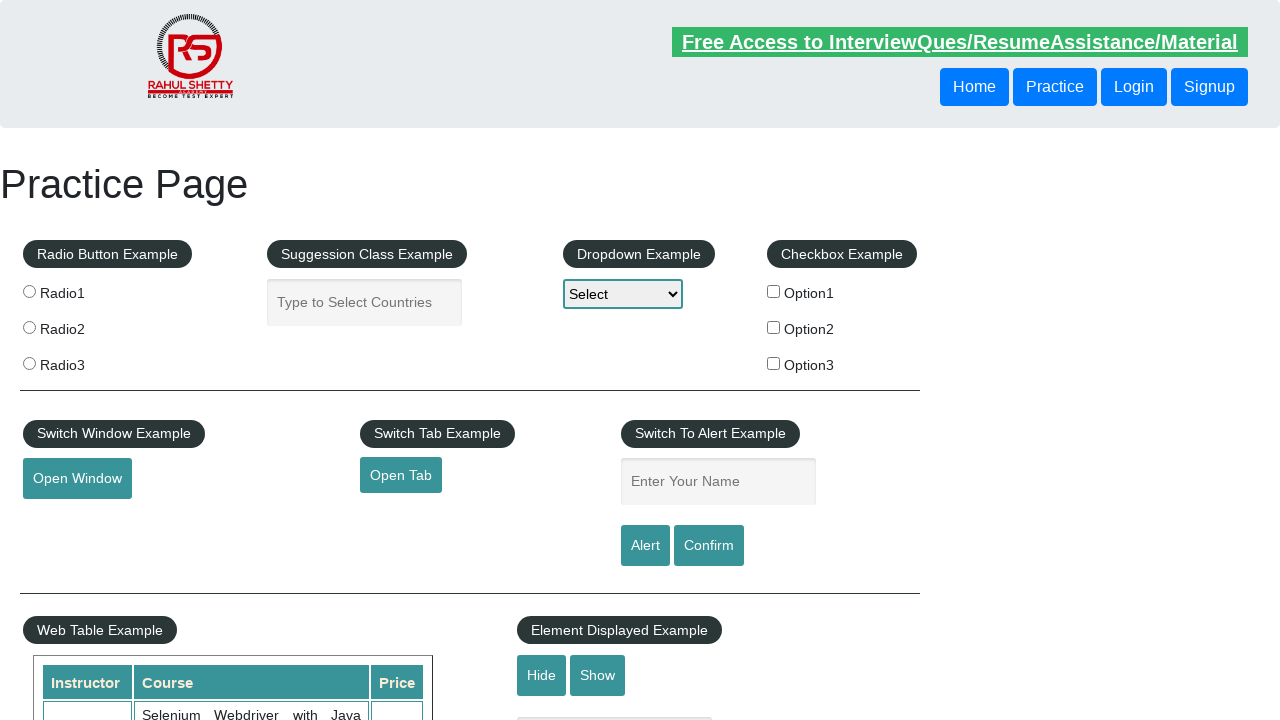

Clicked confirm button to trigger confirmation dialog at (709, 546) on #confirmbtn
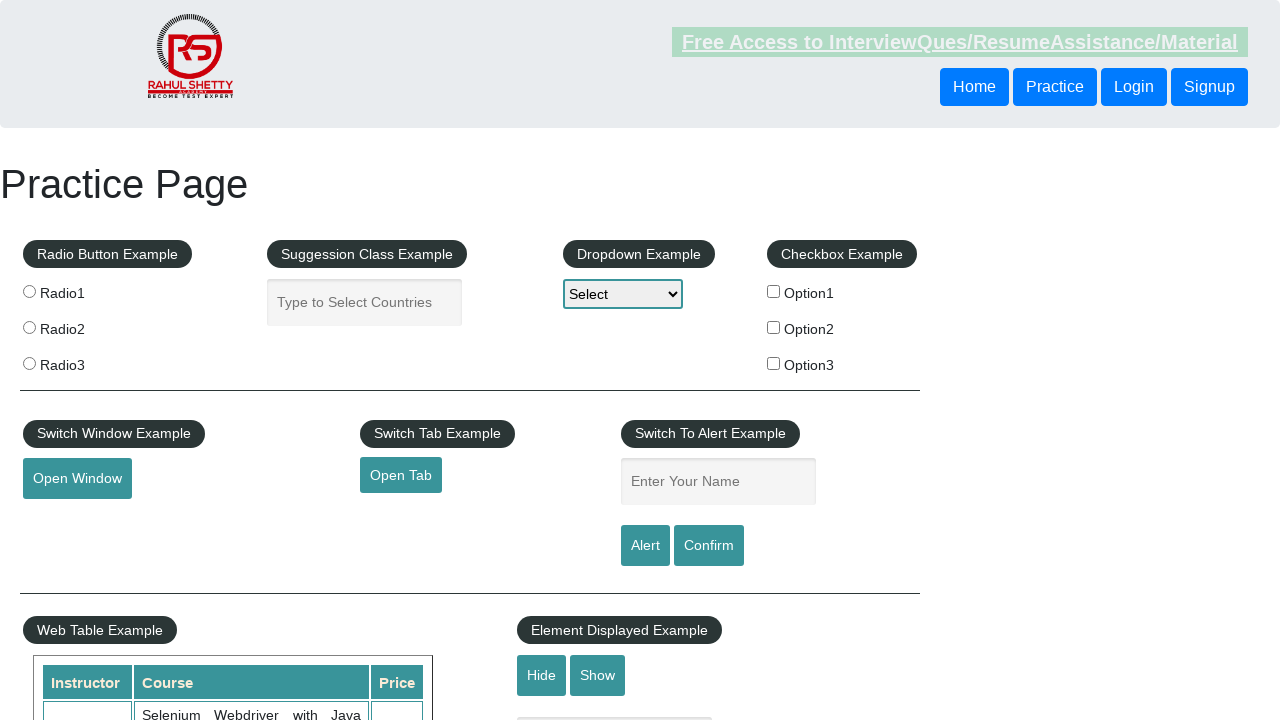

Waited 1 second for confirmation dialog to be processed
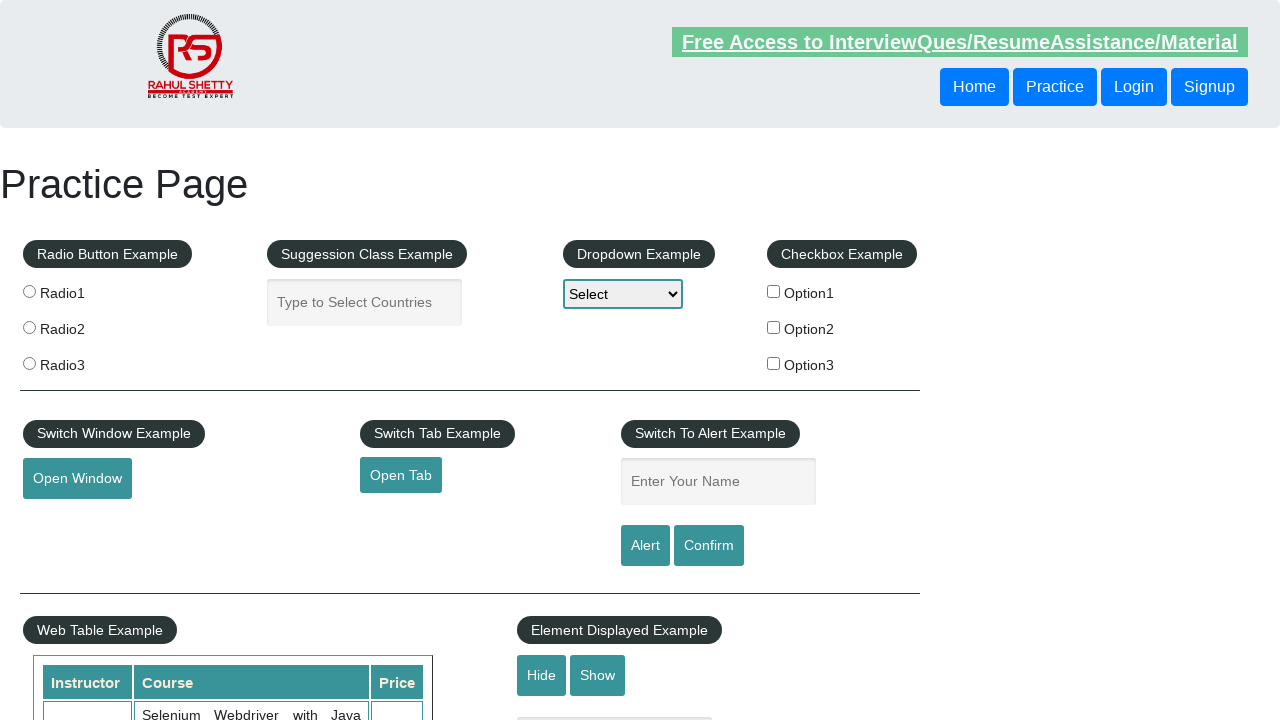

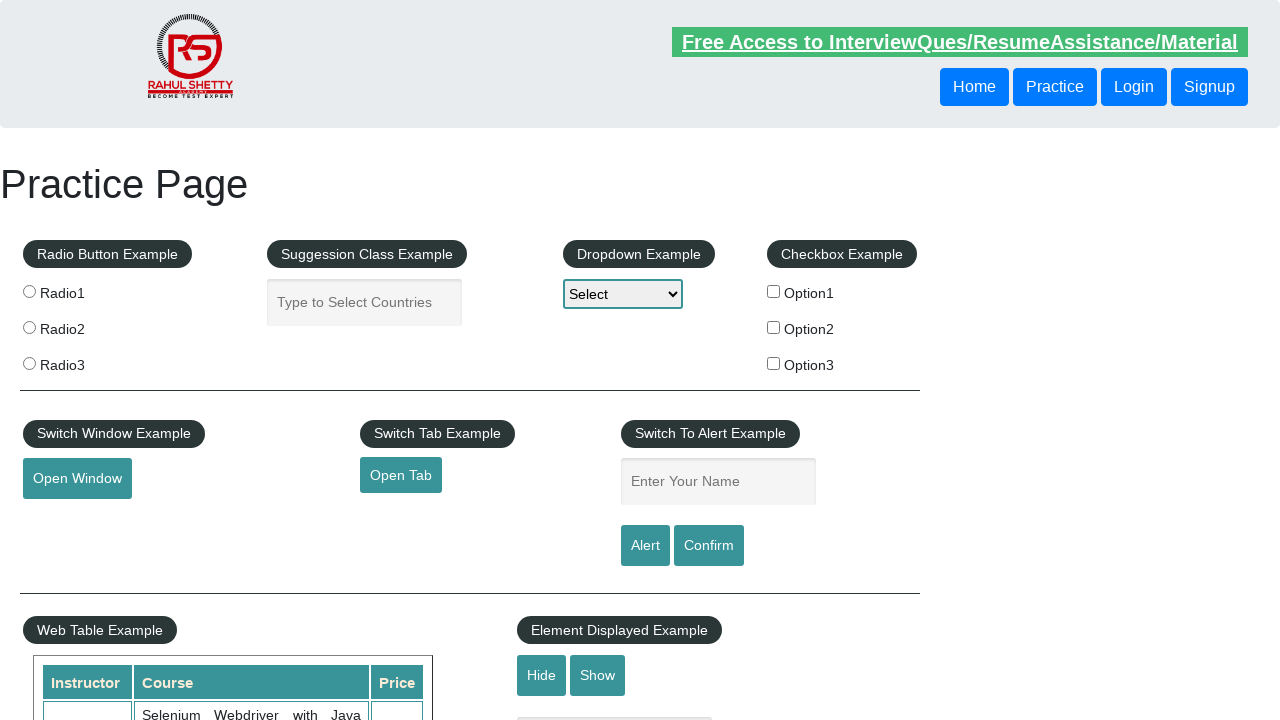